Expands Test Case 3 panel and verifies the navigation link redirects to homepage or confirms link is not present

Starting URL: https://automationexercise.com/test_cases

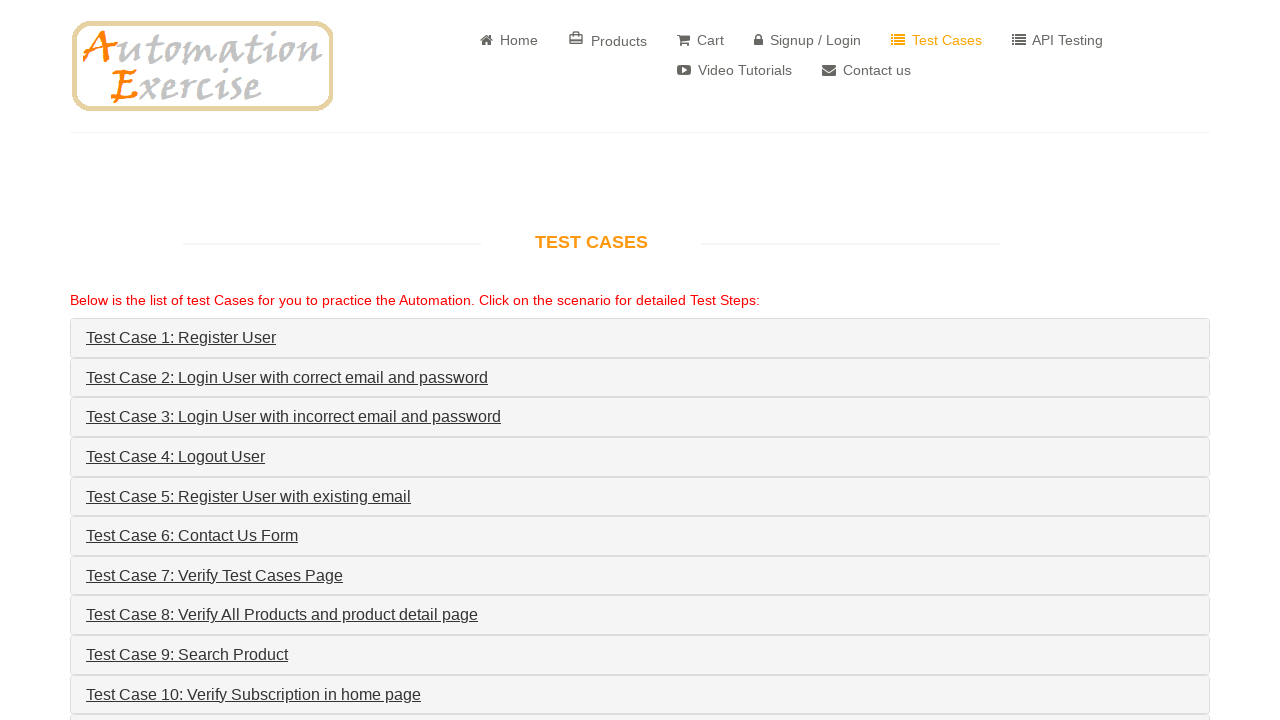

Clicked Test Case 3 title to expand the panel at (294, 417) on a[href='#collapse3']
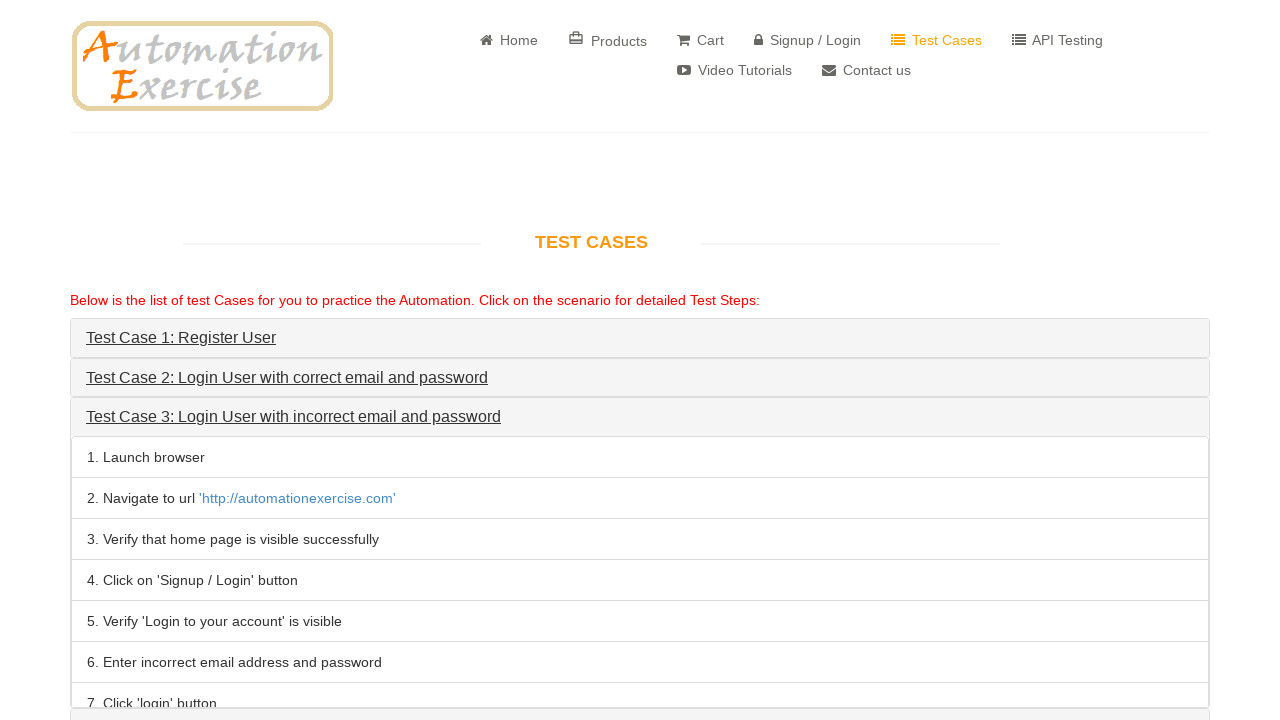

Test Case 3 panel is now visible
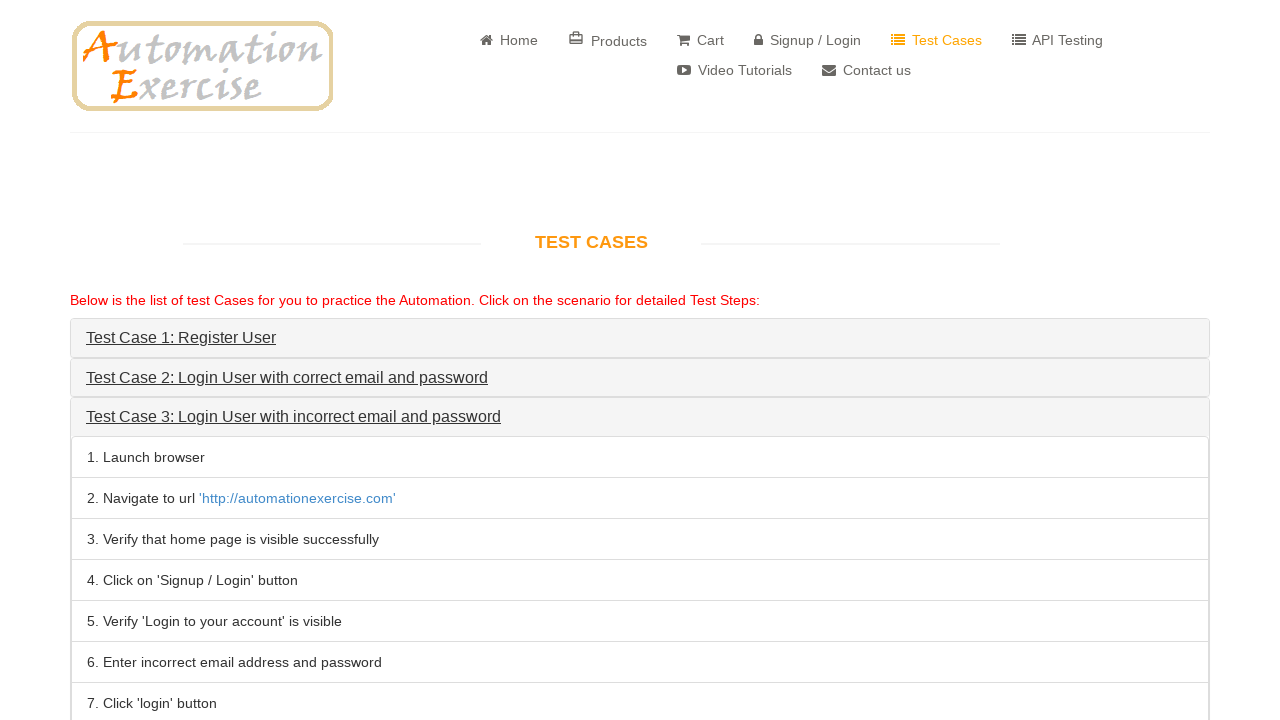

Located navigation link element within Test Case 3 panel
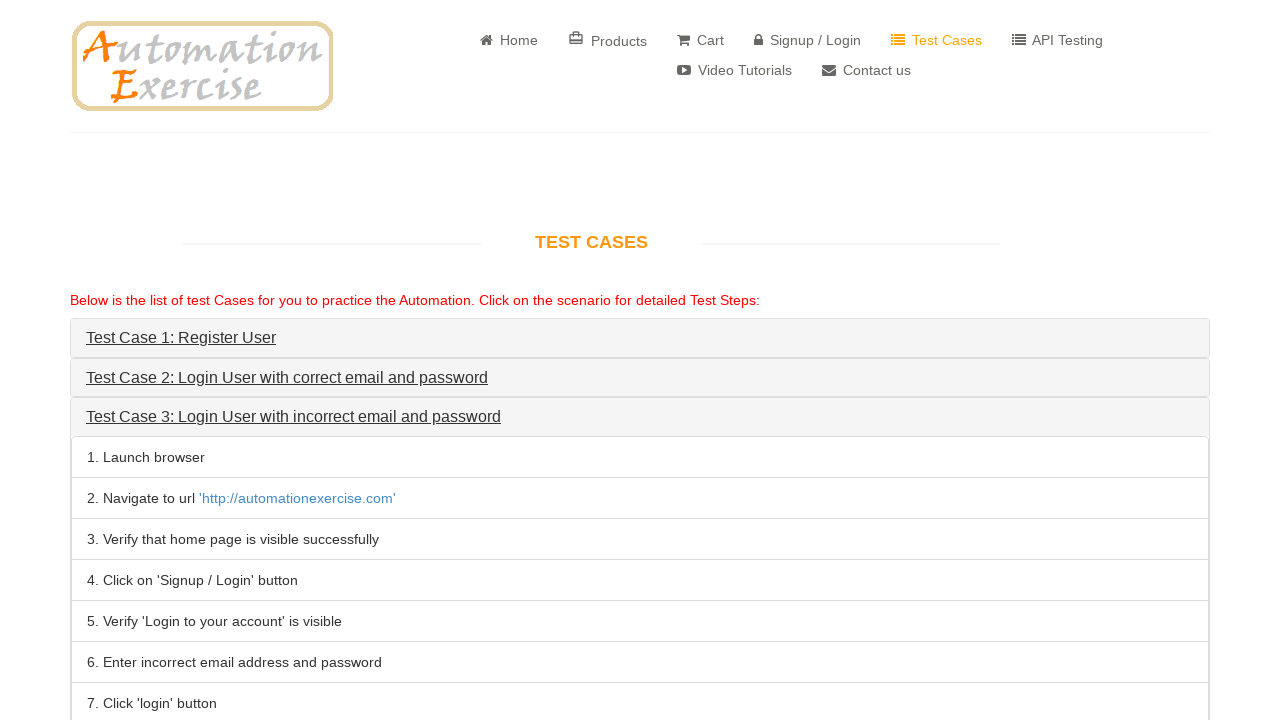

Clicked navigation link to automationexercise.com at (298, 498) on #collapse3 a:has-text('automationexercise.com')
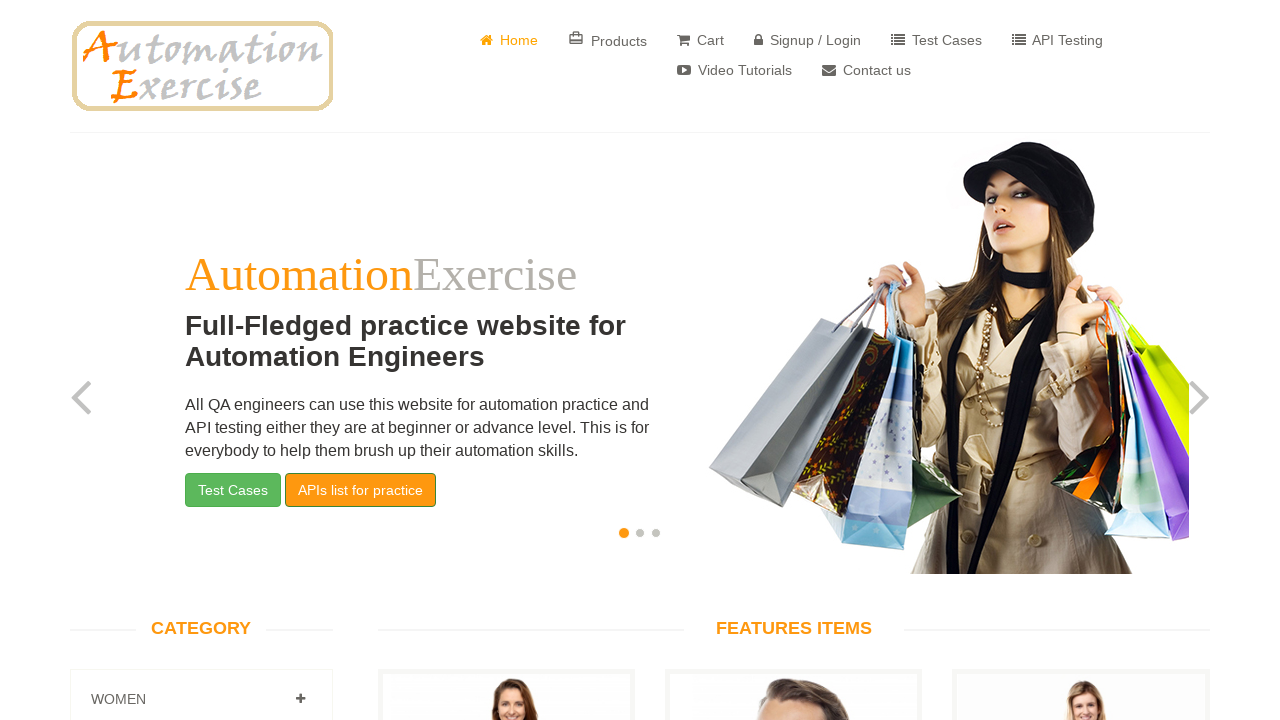

Successfully navigated to homepage
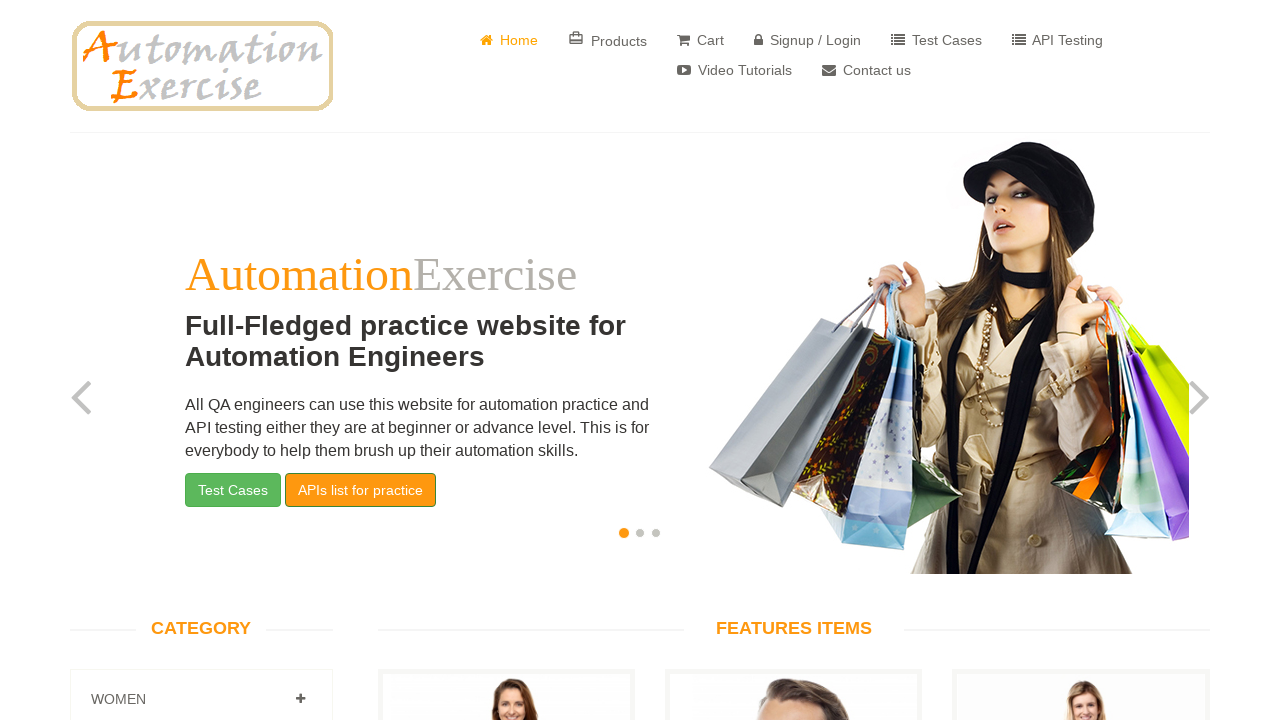

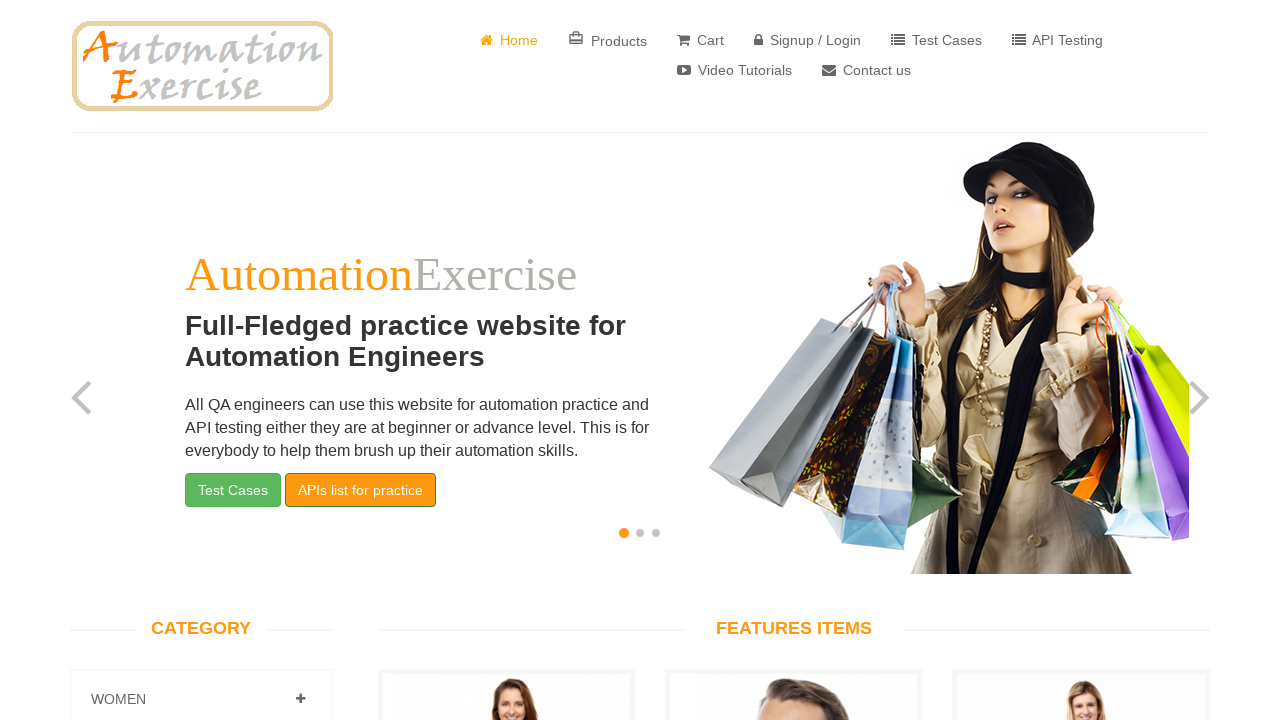